Tests multiplication operation with two positive numbers

Starting URL: https://testsheepnz.github.io/BasicCalculator.html

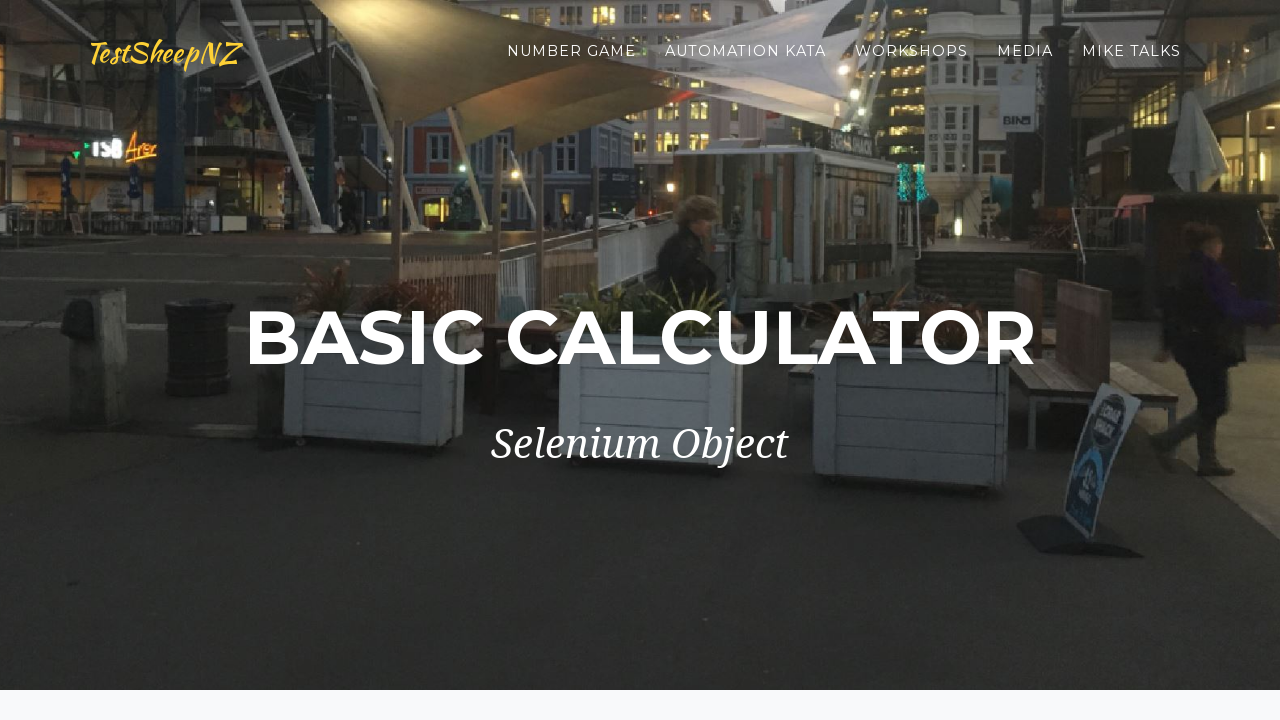

Entered first number '21' in number1Field on #number1Field
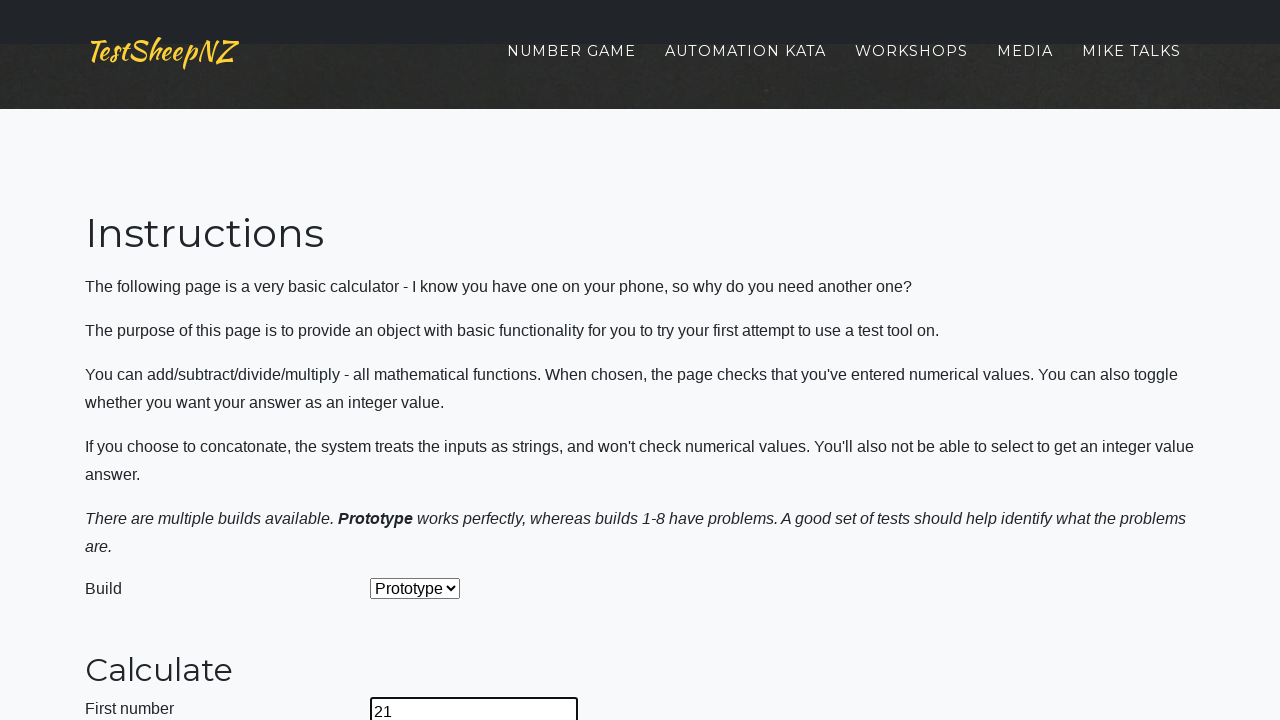

Entered second number '10' in number2Field on #number2Field
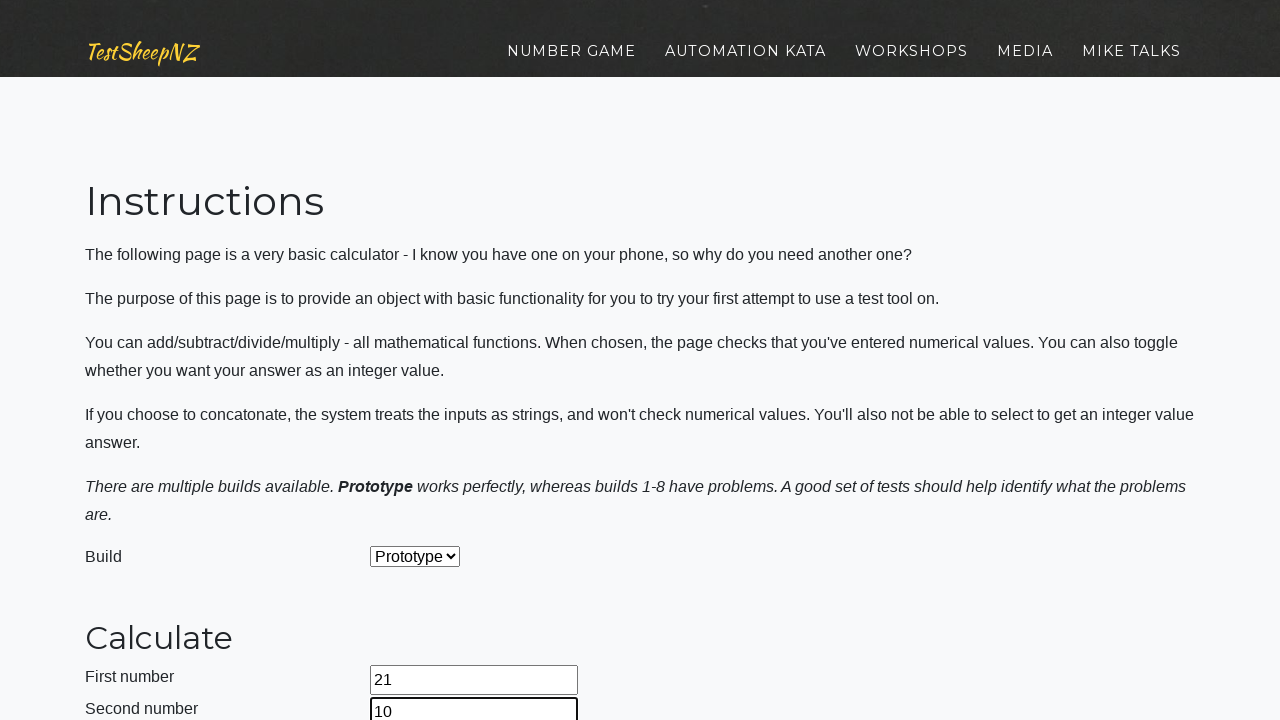

Selected 'Multiply' operation from dropdown on #selectOperationDropdown
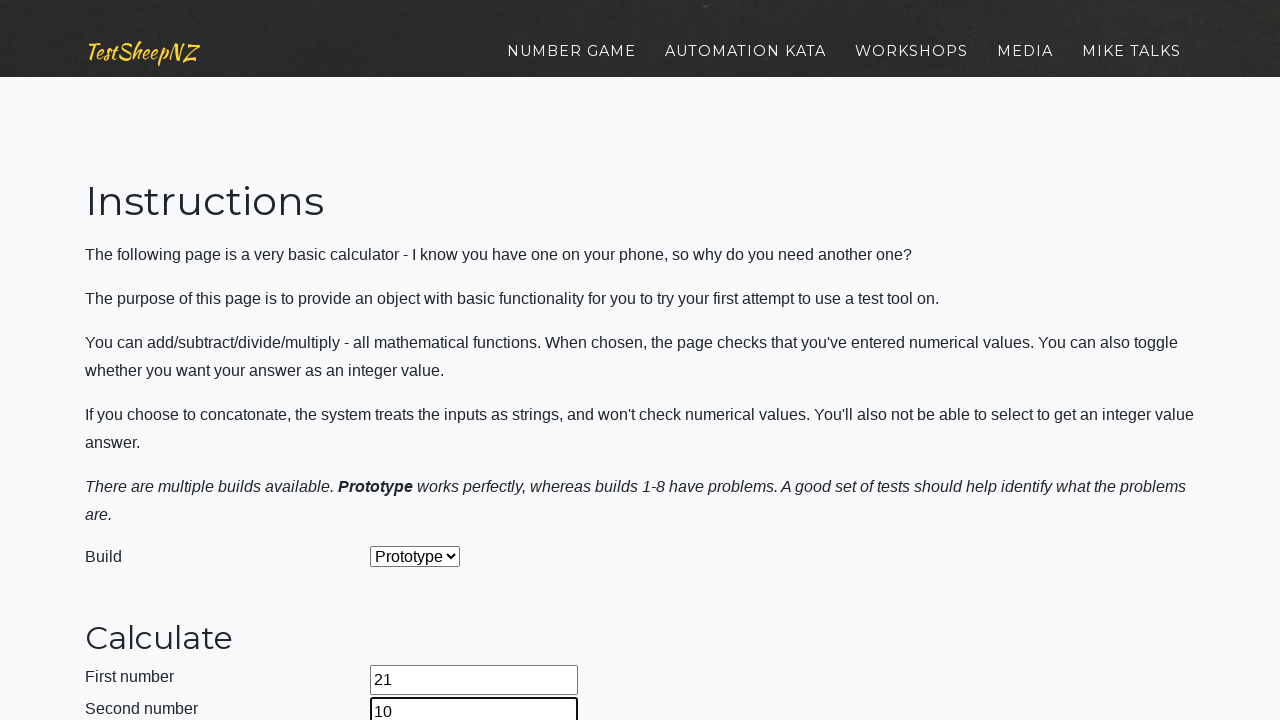

Clicked calculate button at (422, 361) on #calculateButton
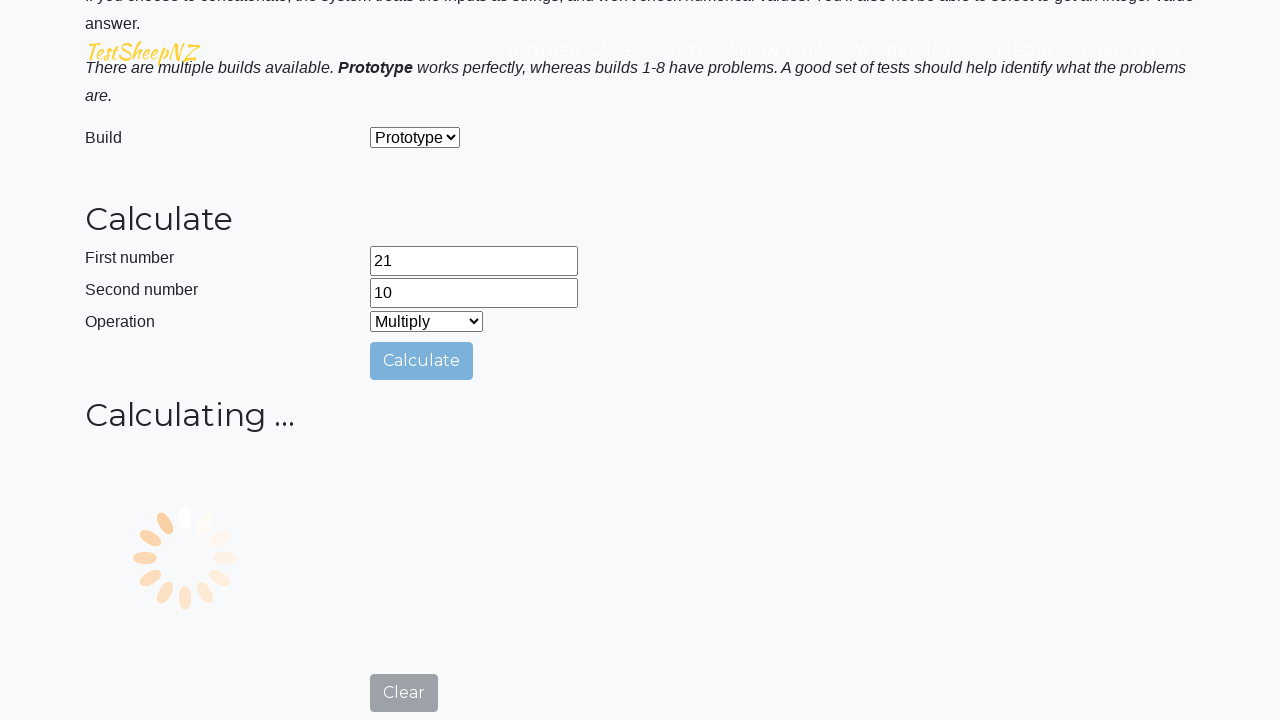

Result field loaded after calculation
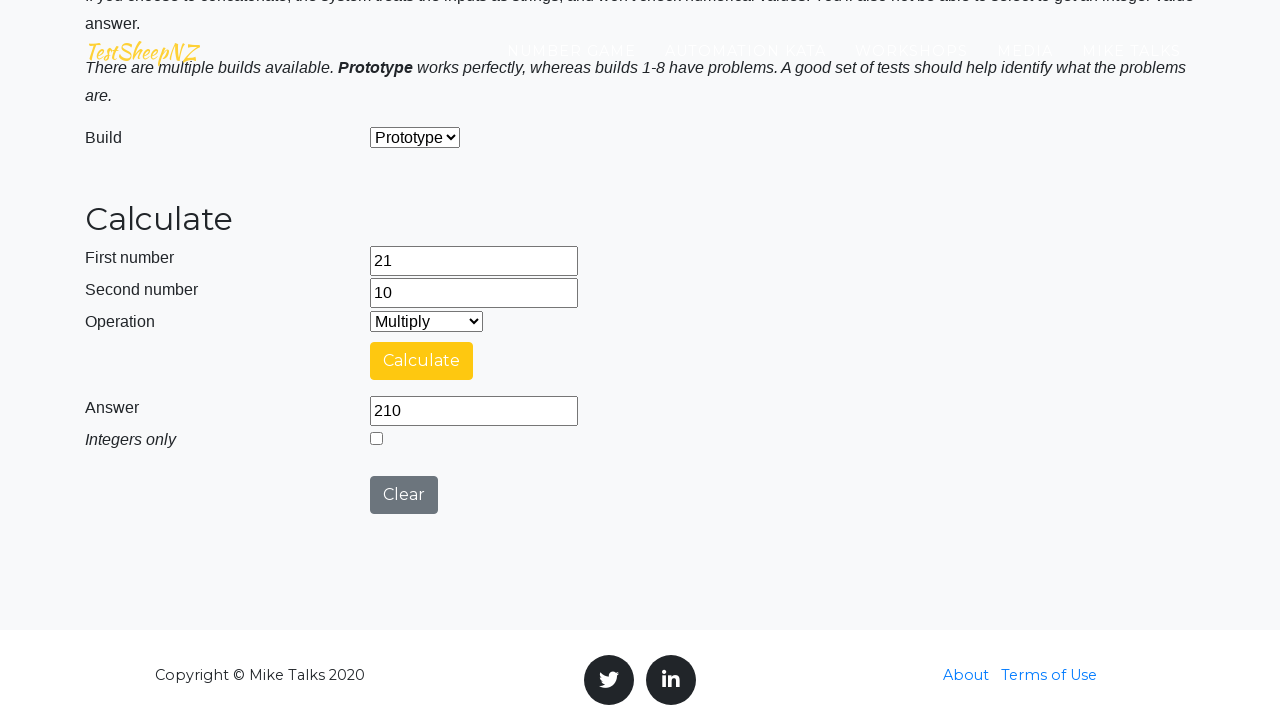

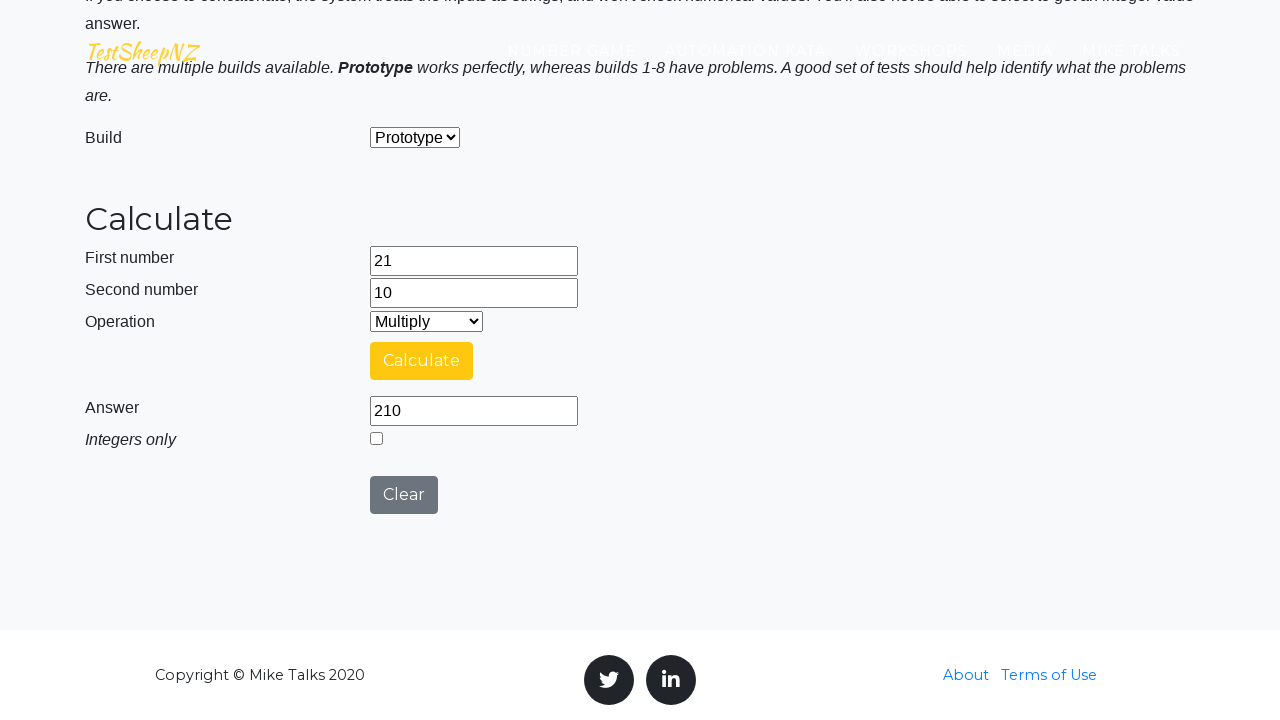